Navigates to a practice automation page and interacts with a web table to verify its structure and content

Starting URL: https://rahulshettyacademy.com/AutomationPractice/

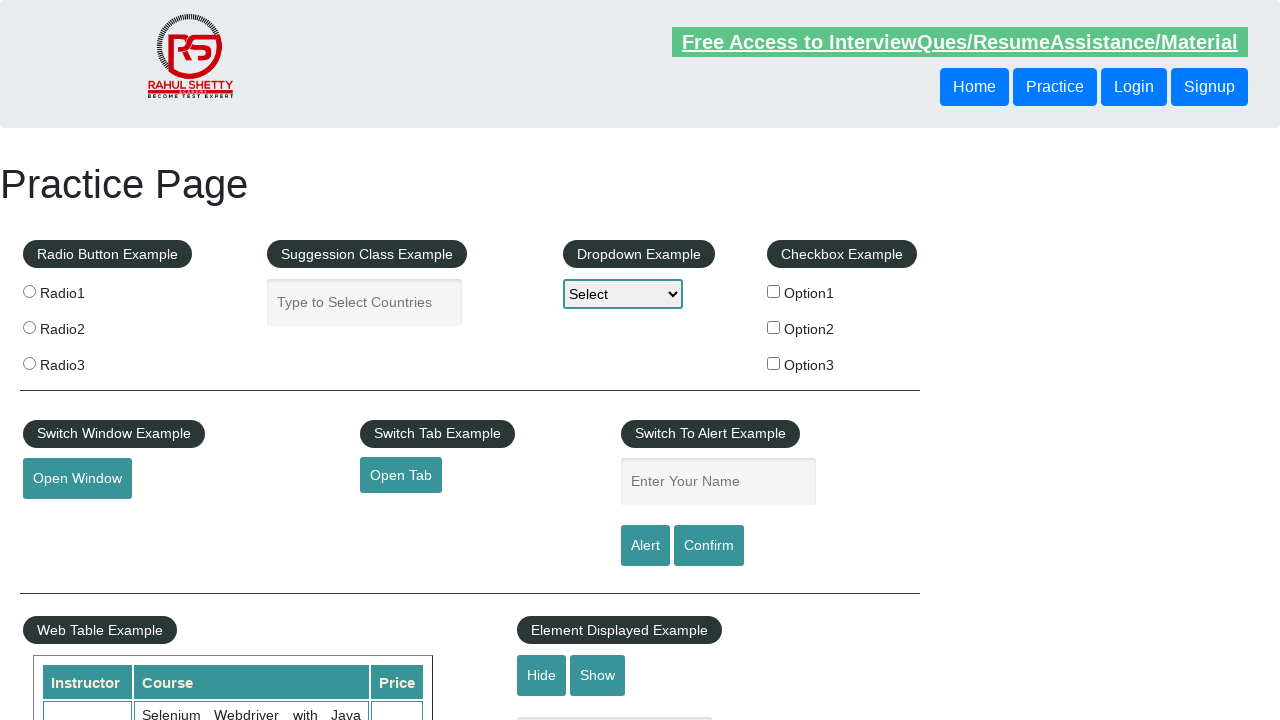

Located the product table element
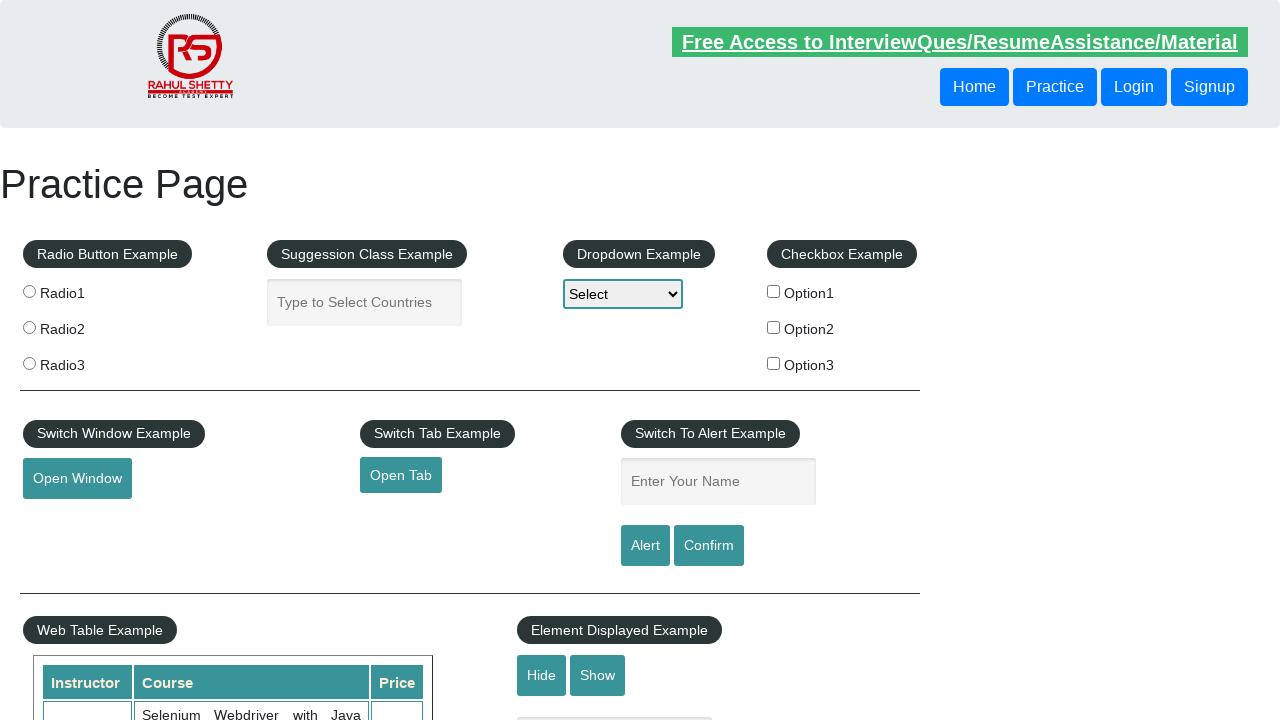

Retrieved row count: 21
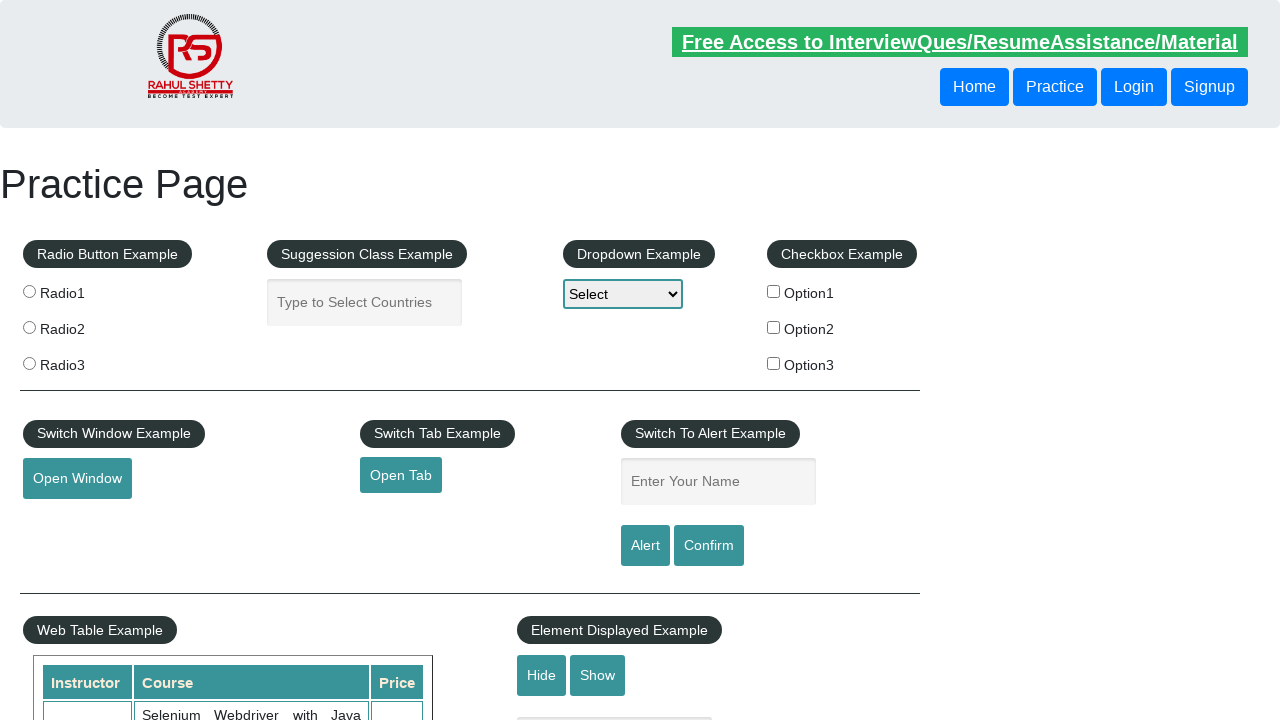

Retrieved column count: 7
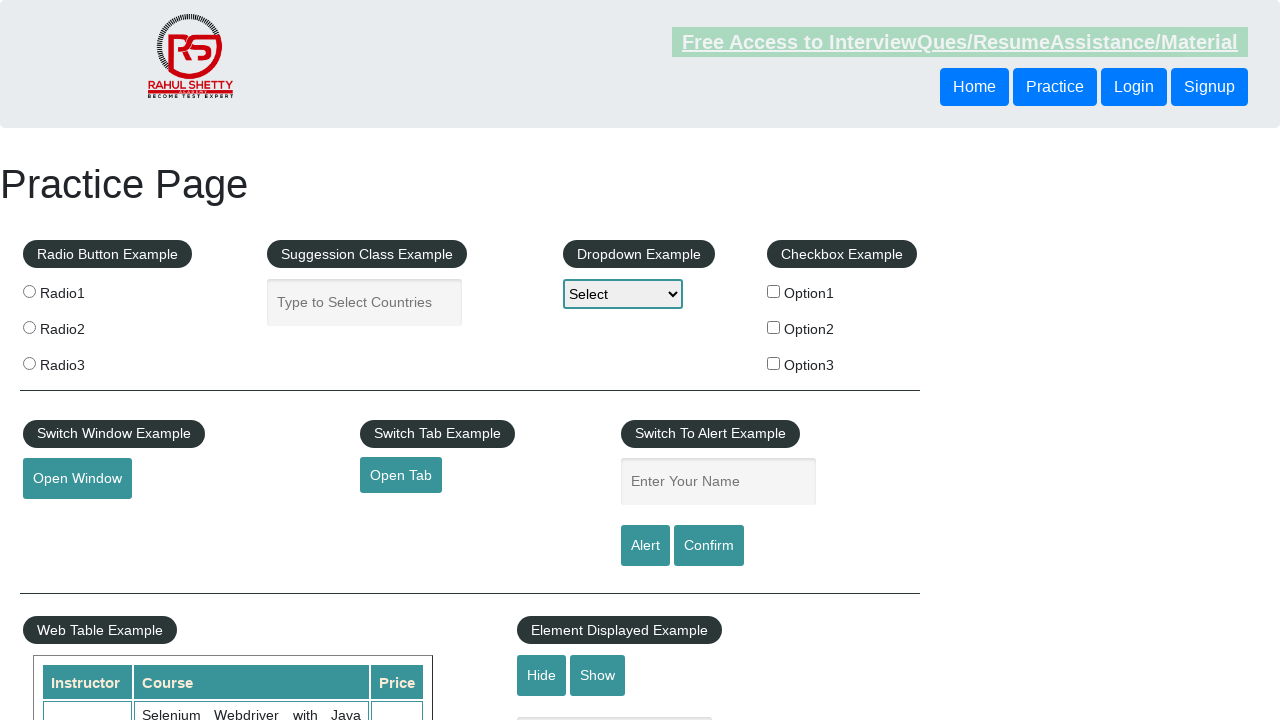

Located cells in the 3rd row of the table
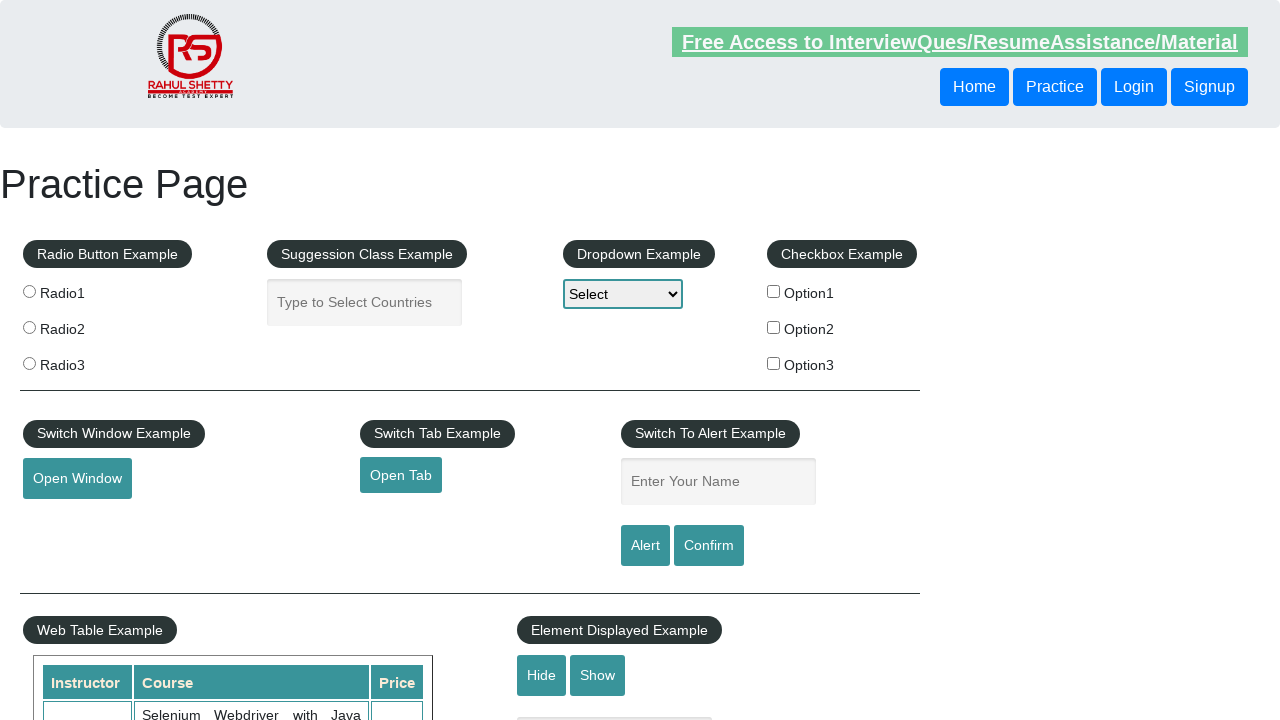

Retrieved first cell content from 3rd row: Rahul Shetty
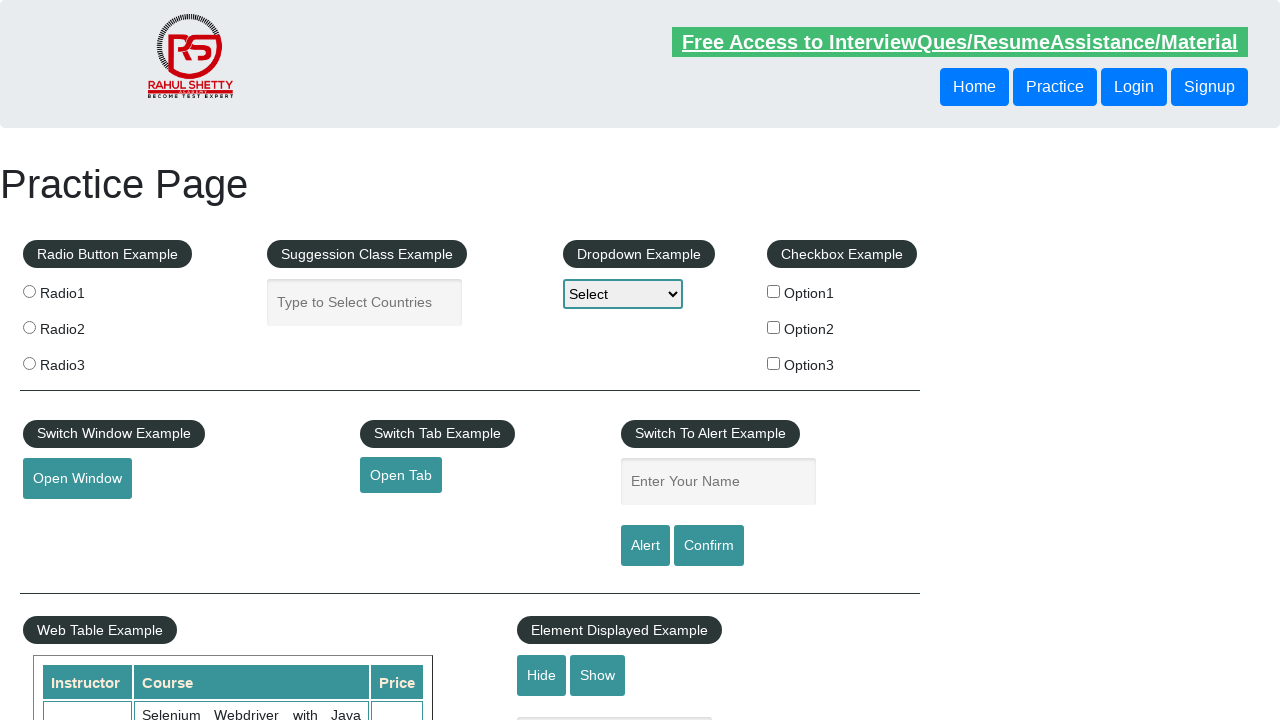

Retrieved second cell content from 3rd row: Learn SQL in Practical + Database Testing from Scratch
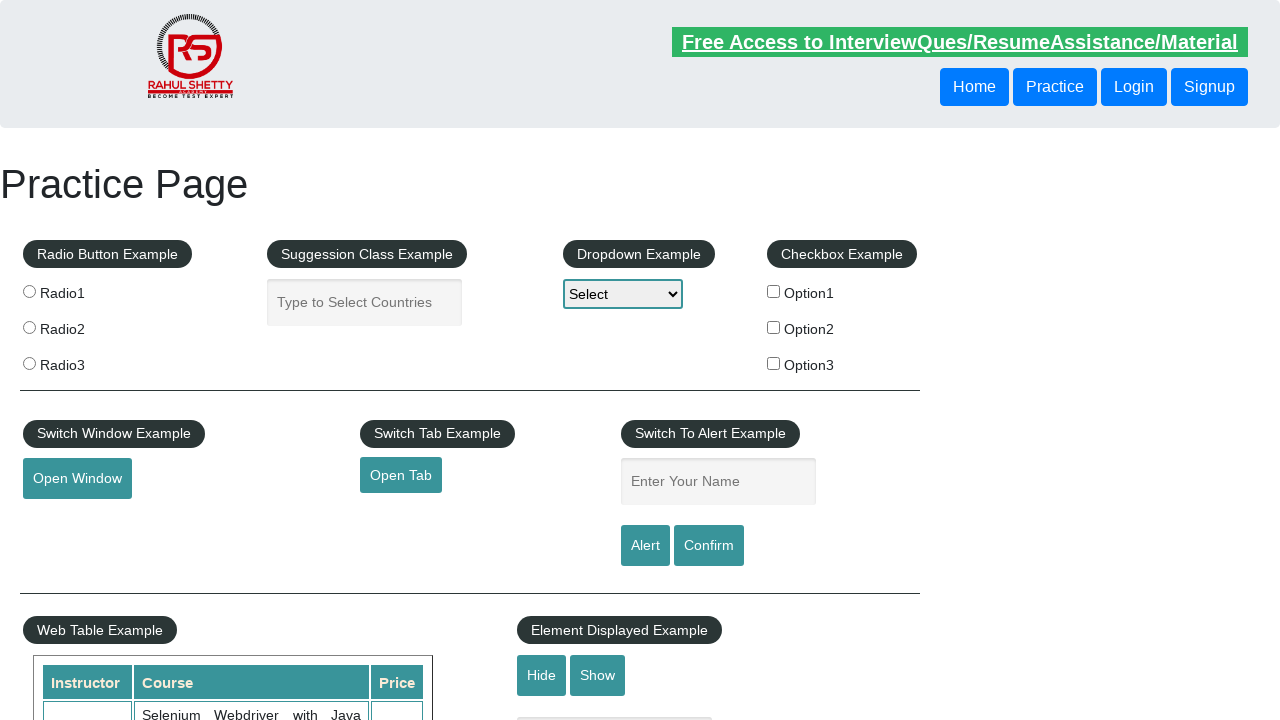

Retrieved third cell content from 3rd row: 25
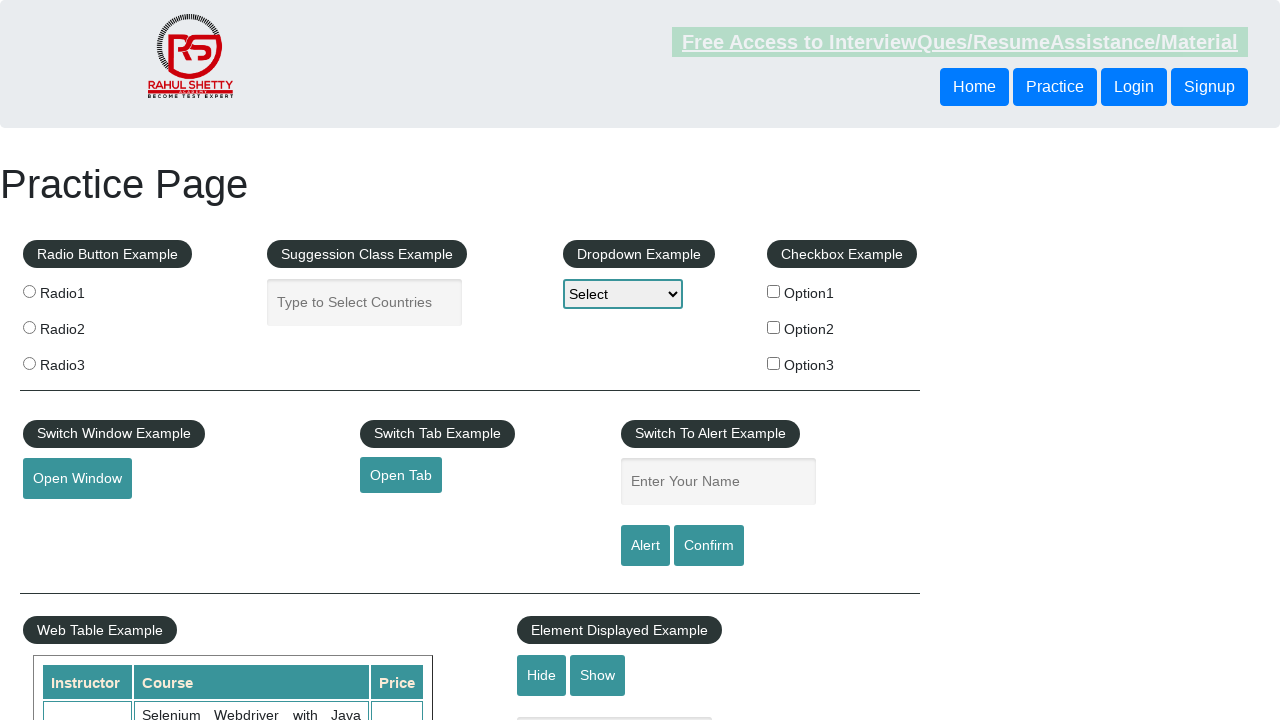

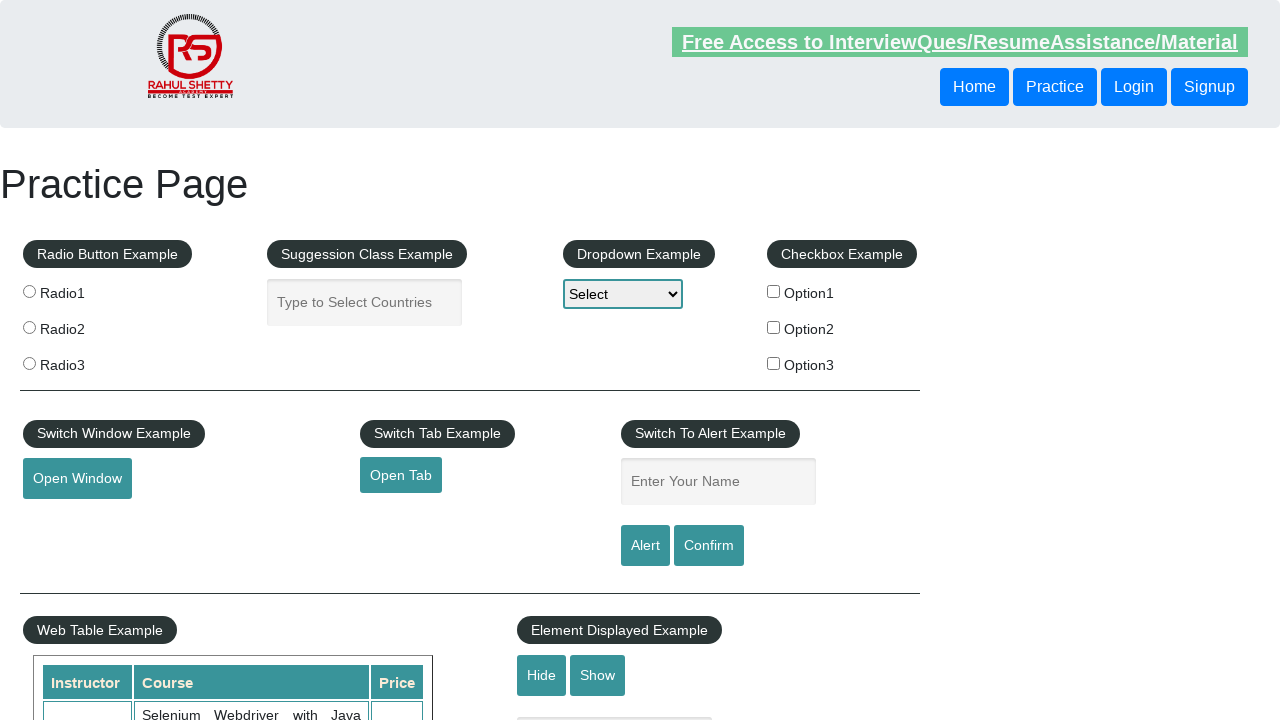